Tests that entering an empty string removes the todo item

Starting URL: https://demo.playwright.dev/todomvc

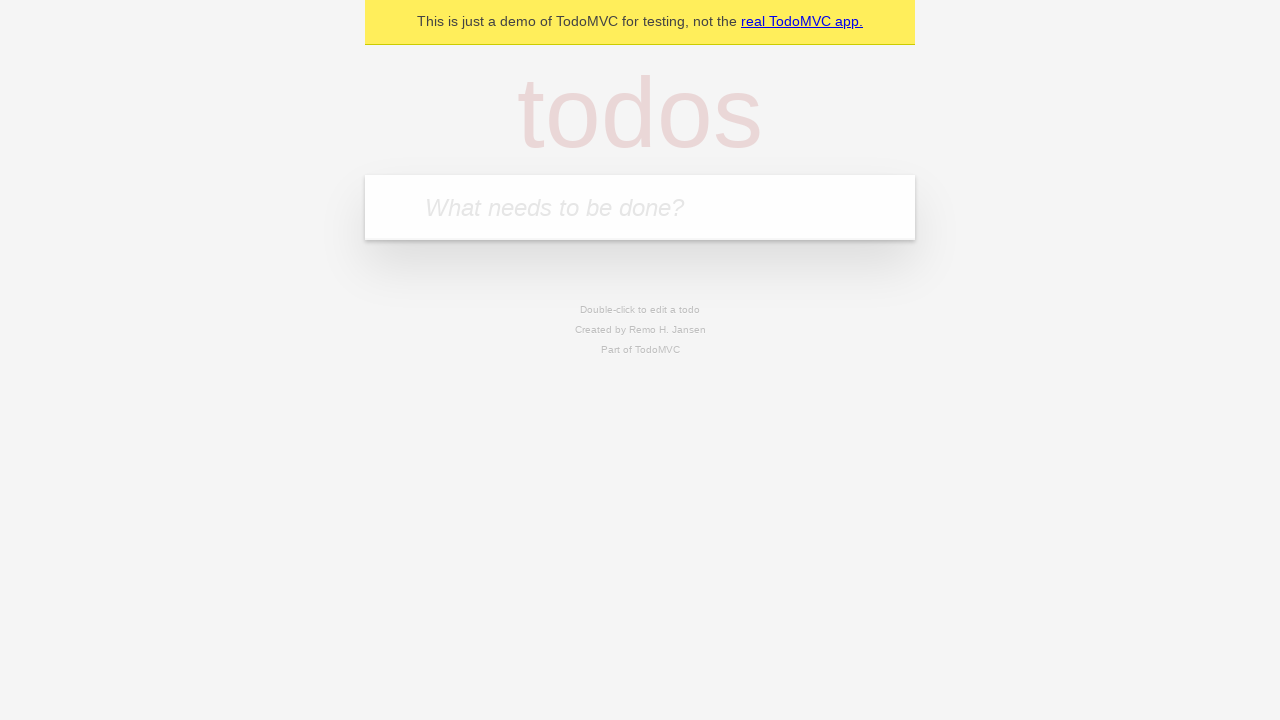

Filled first todo field with 'buy some cheese' on .new-todo
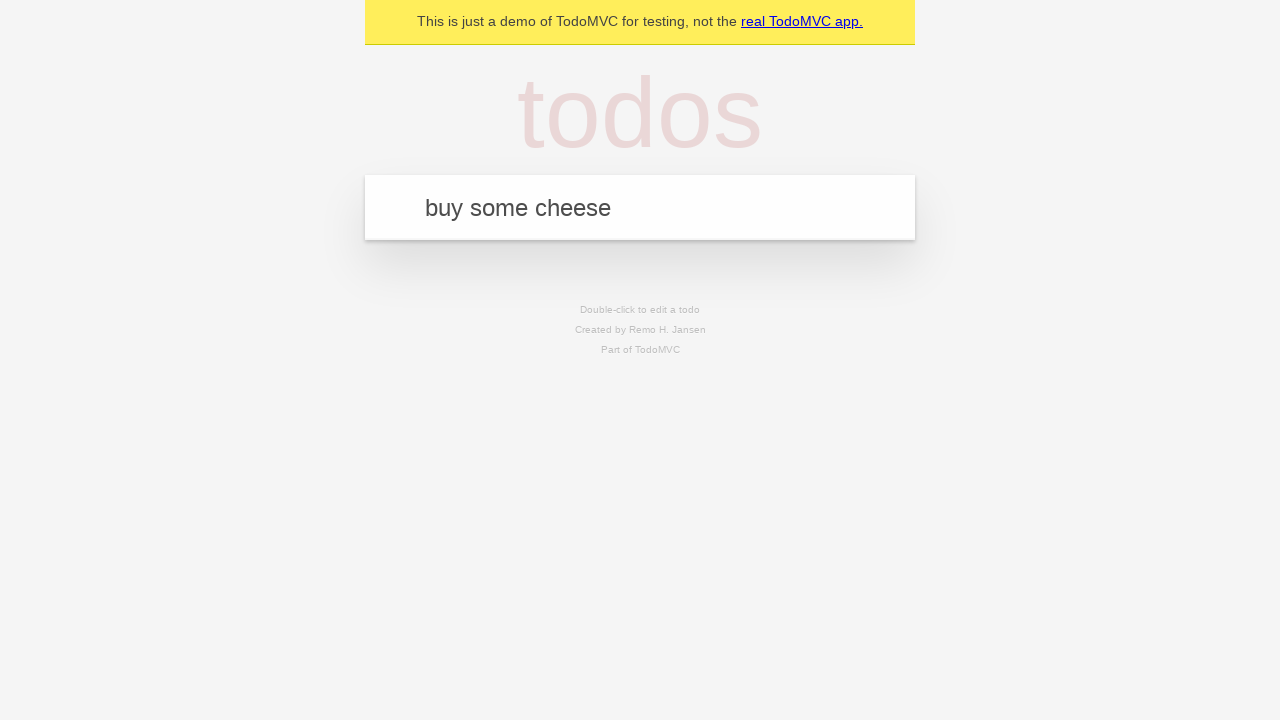

Pressed Enter to create first todo item on .new-todo
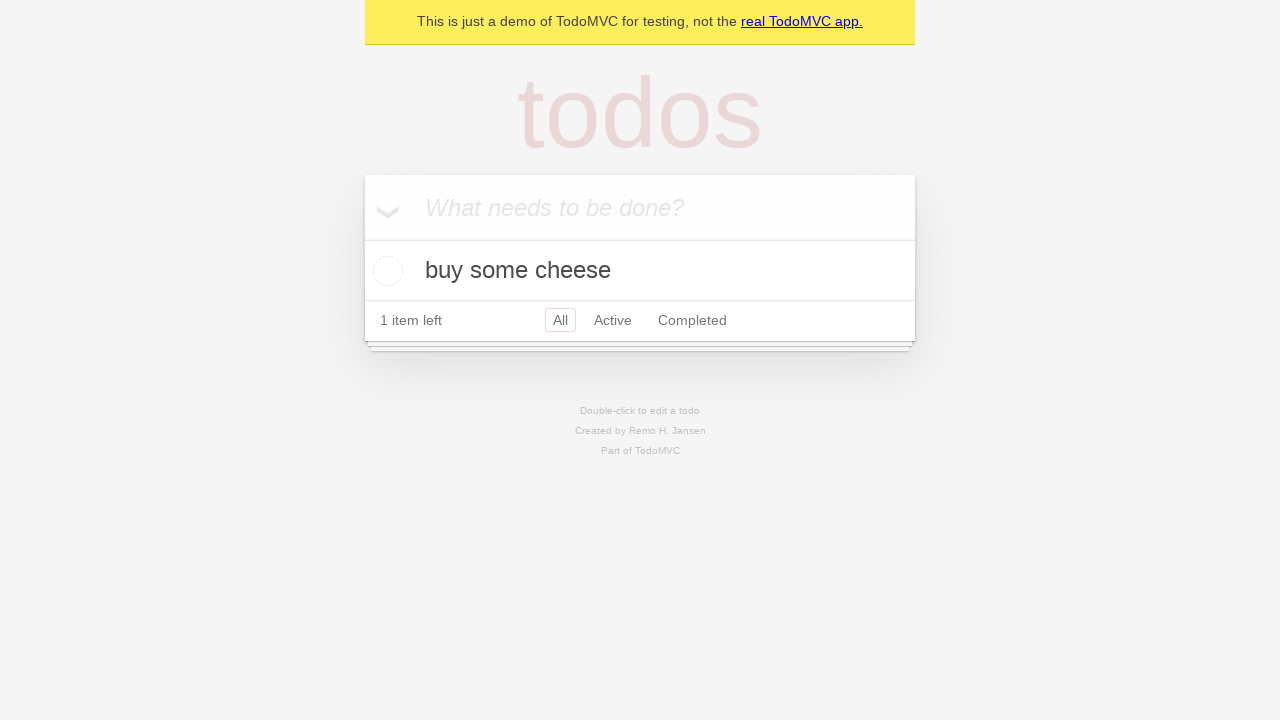

Filled second todo field with 'feed the cat' on .new-todo
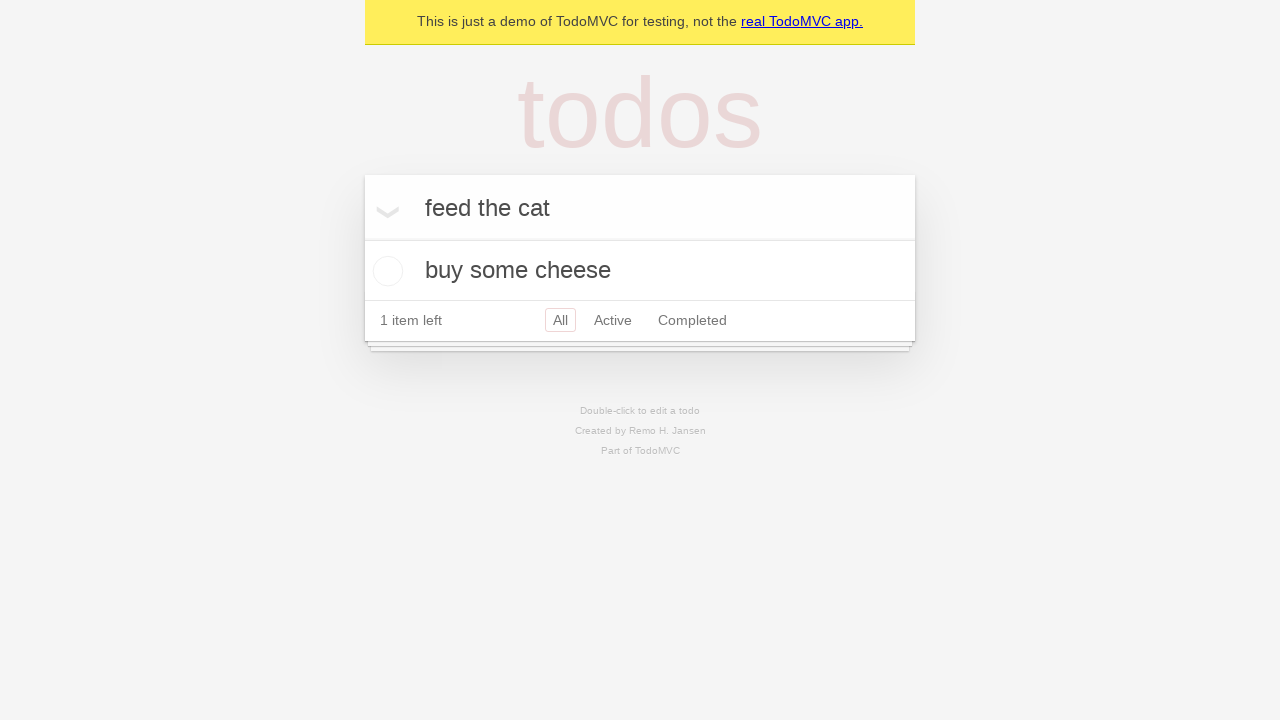

Pressed Enter to create second todo item on .new-todo
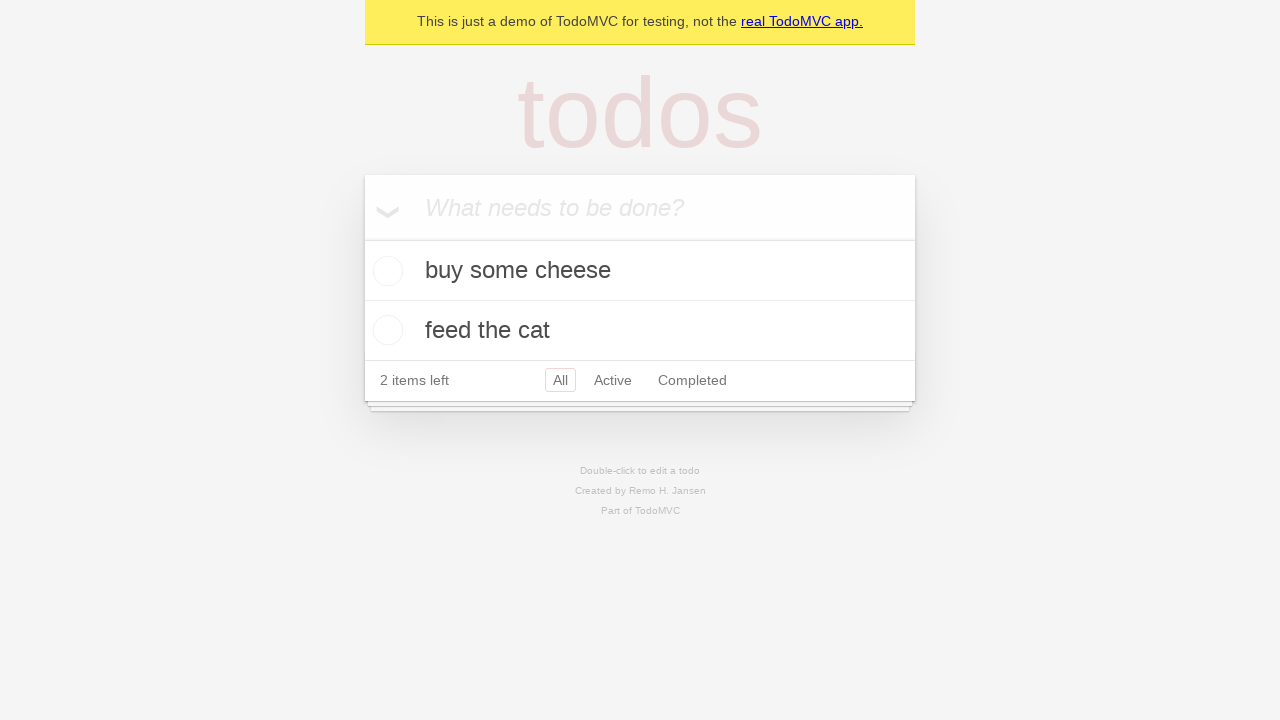

Filled third todo field with 'book a doctors appointment' on .new-todo
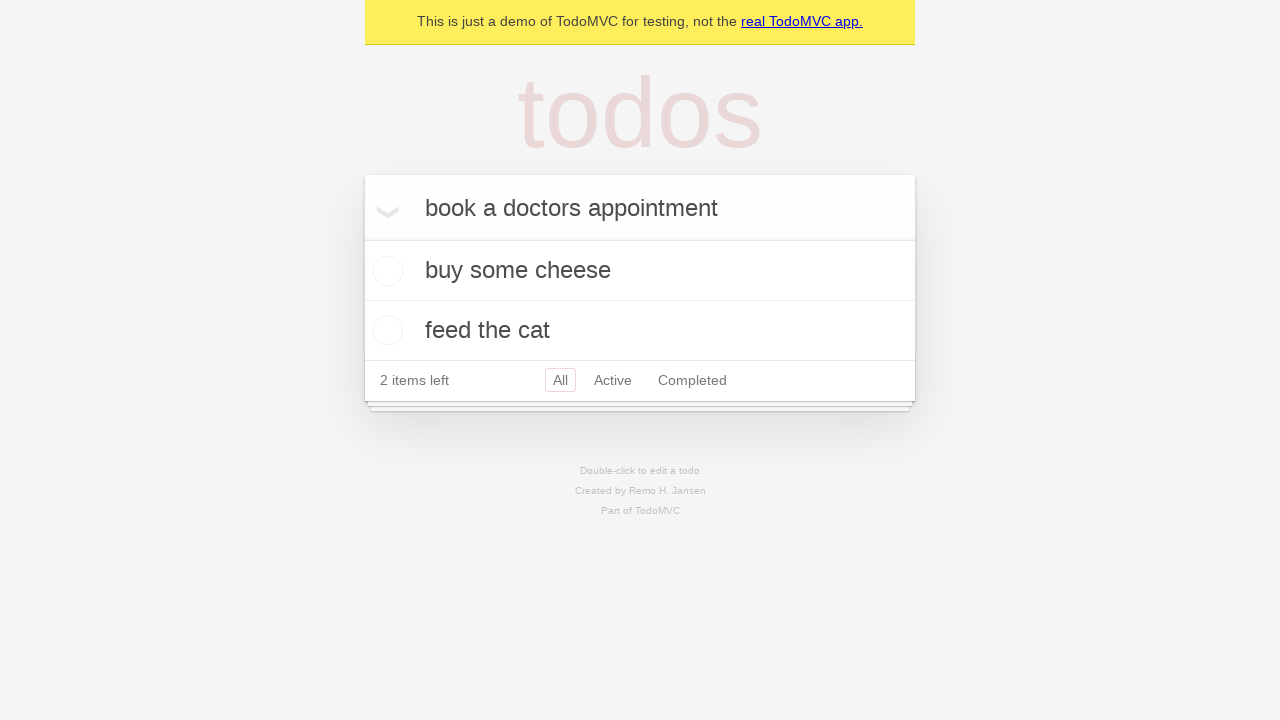

Pressed Enter to create third todo item on .new-todo
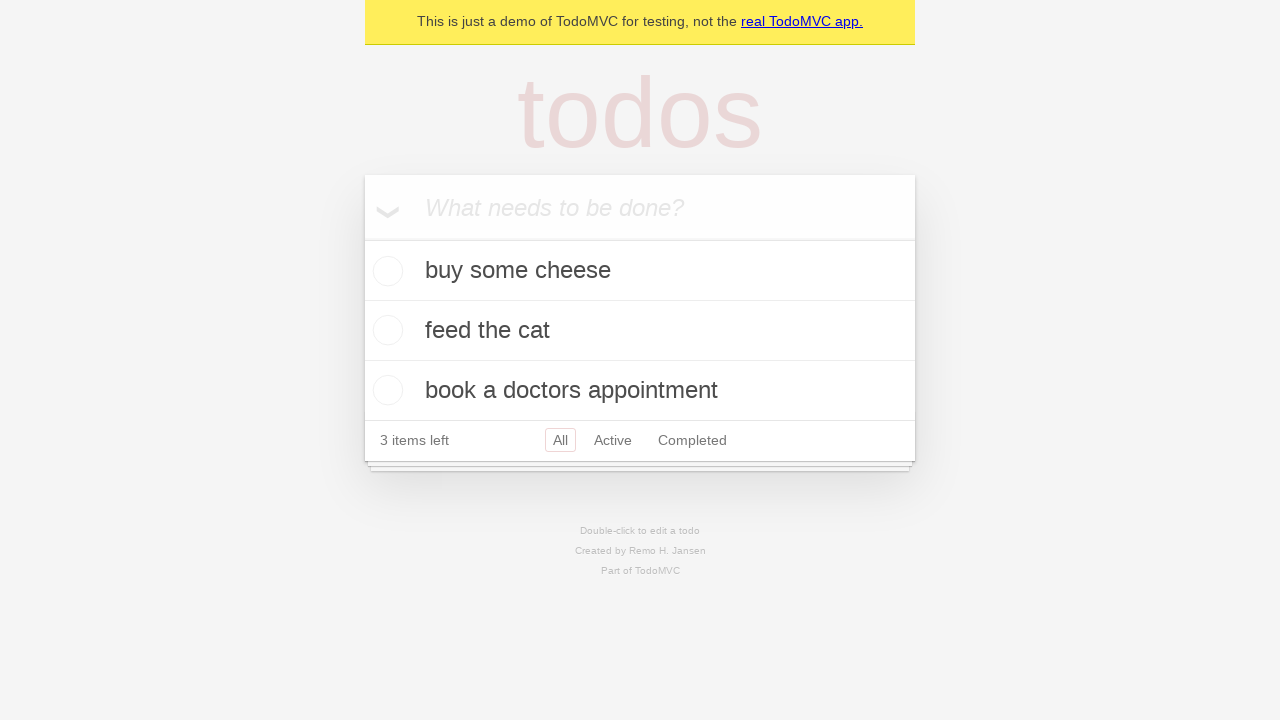

Double-clicked second todo item to enter edit mode at (640, 331) on .todo-list li >> nth=1
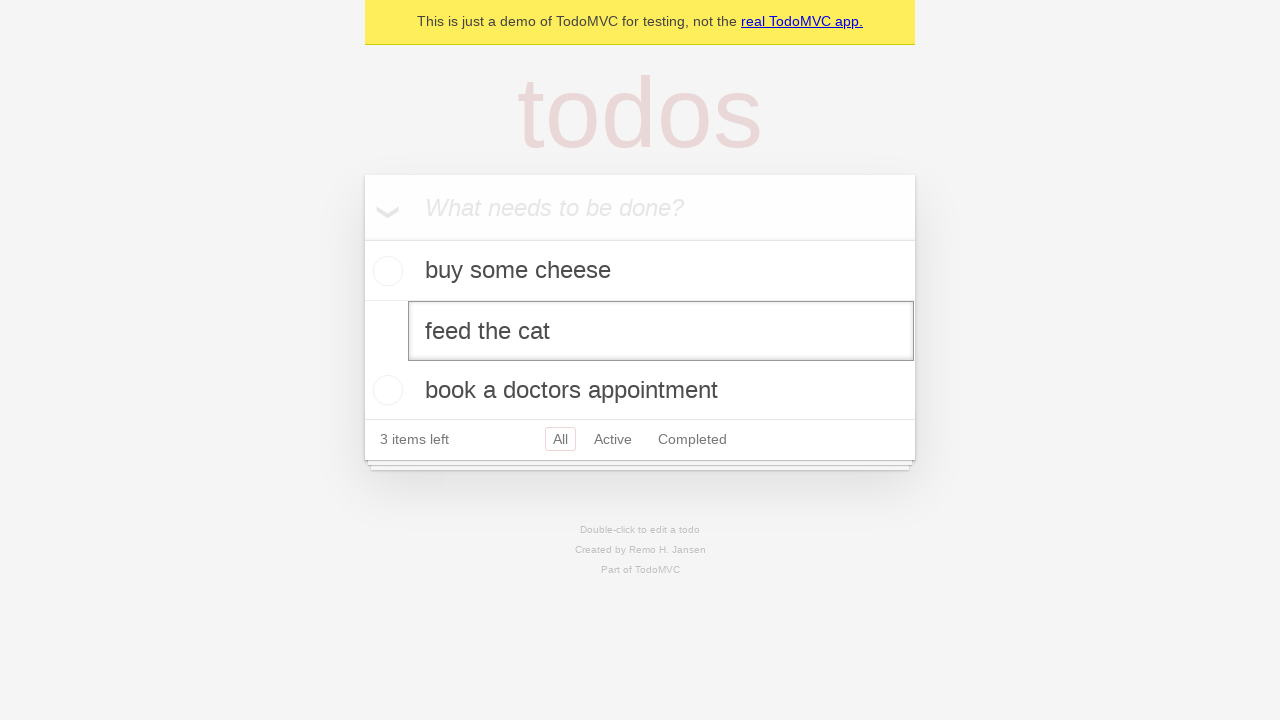

Cleared text in edit field by filling with empty string on .todo-list li >> nth=1 >> .edit
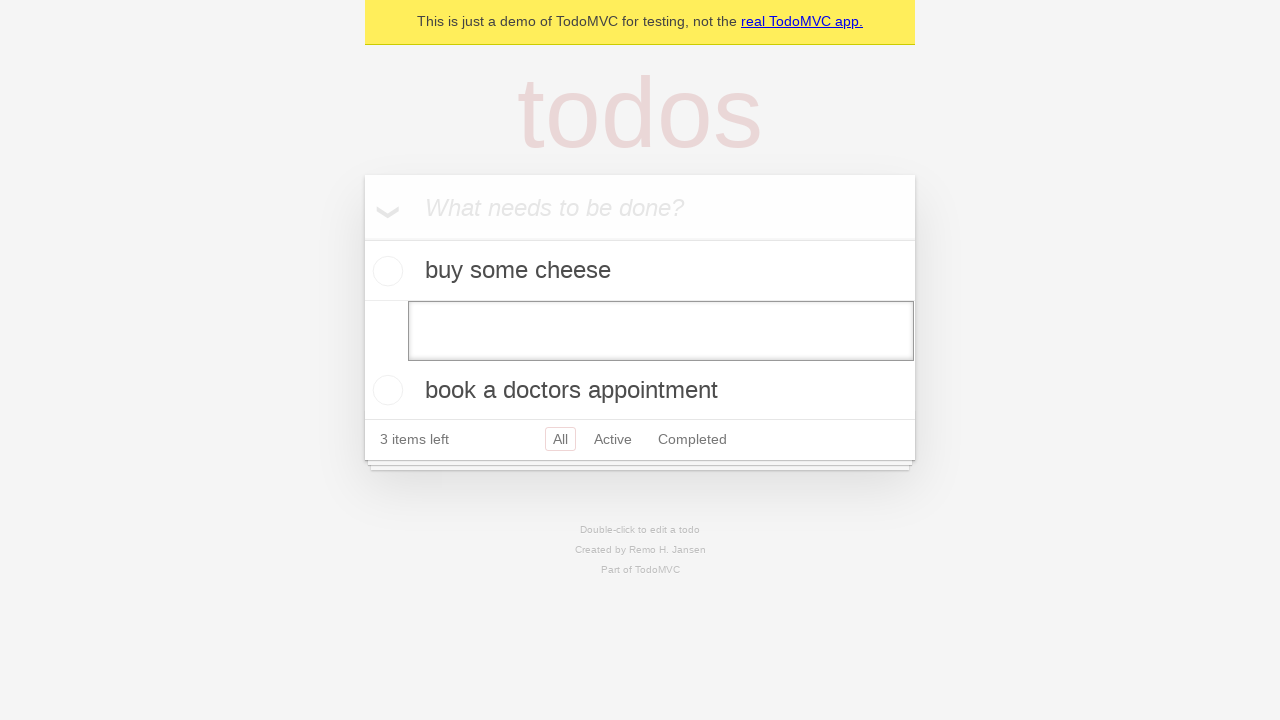

Pressed Enter to confirm empty text entry, removing the todo item on .todo-list li >> nth=1 >> .edit
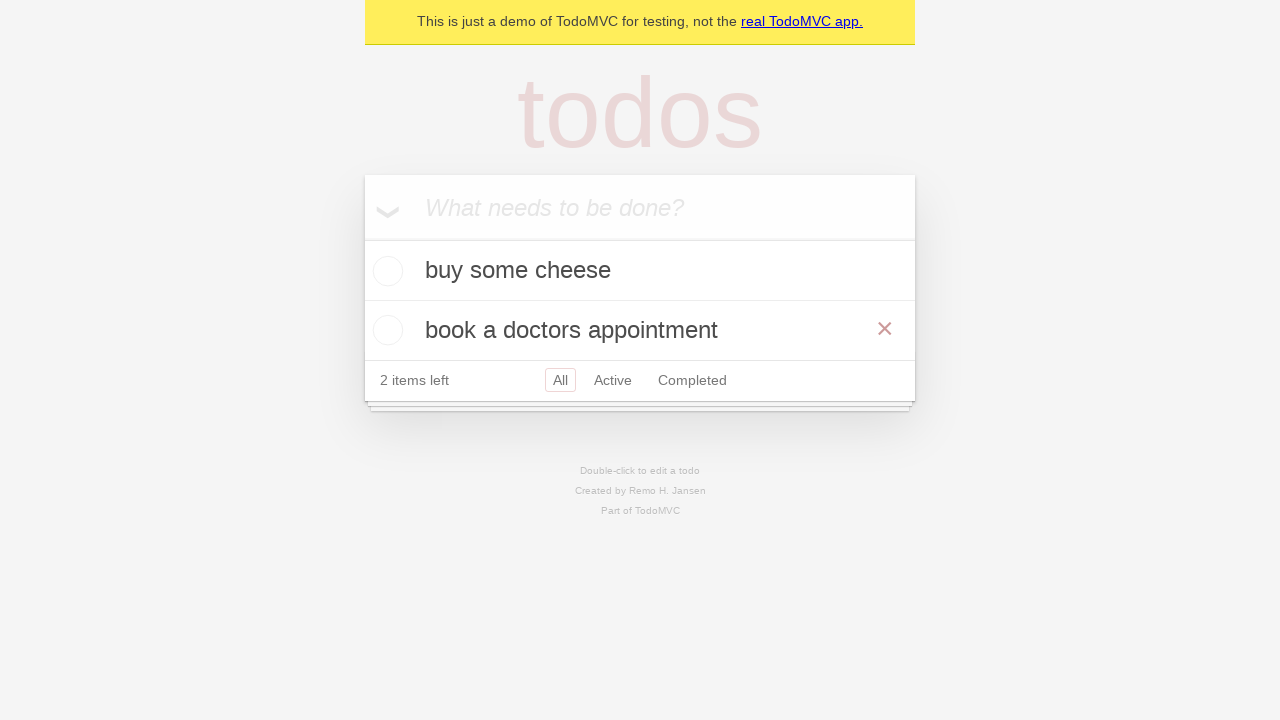

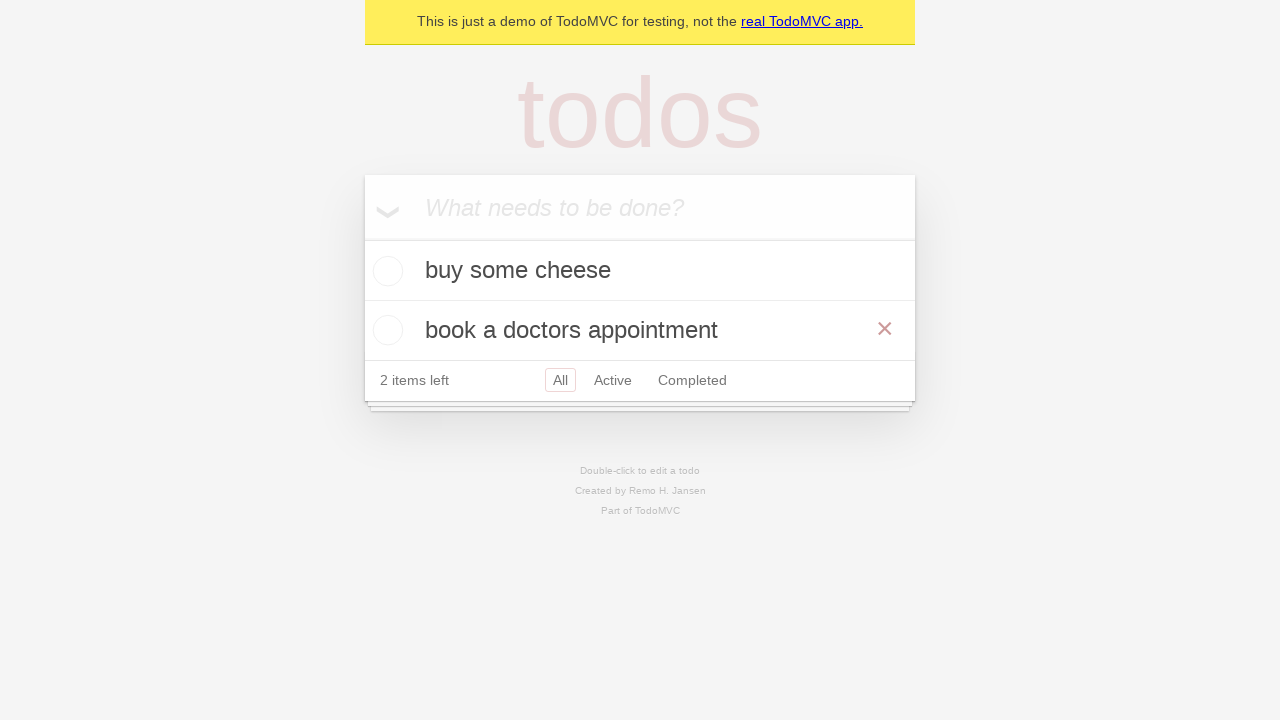